Tests login form validation by submitting with invalid credentials and verifying the appropriate error message is displayed

Starting URL: https://www.saucedemo.com/

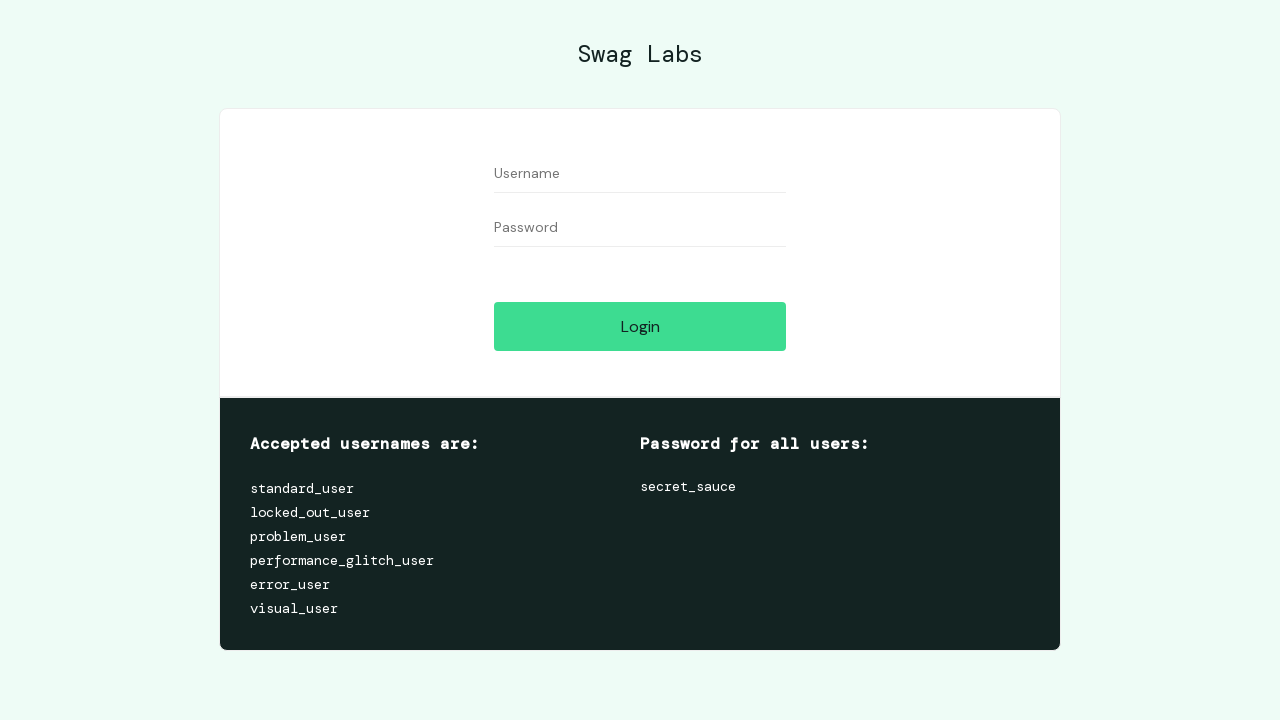

Filled username field with invalid value 'ABCD' on #user-name
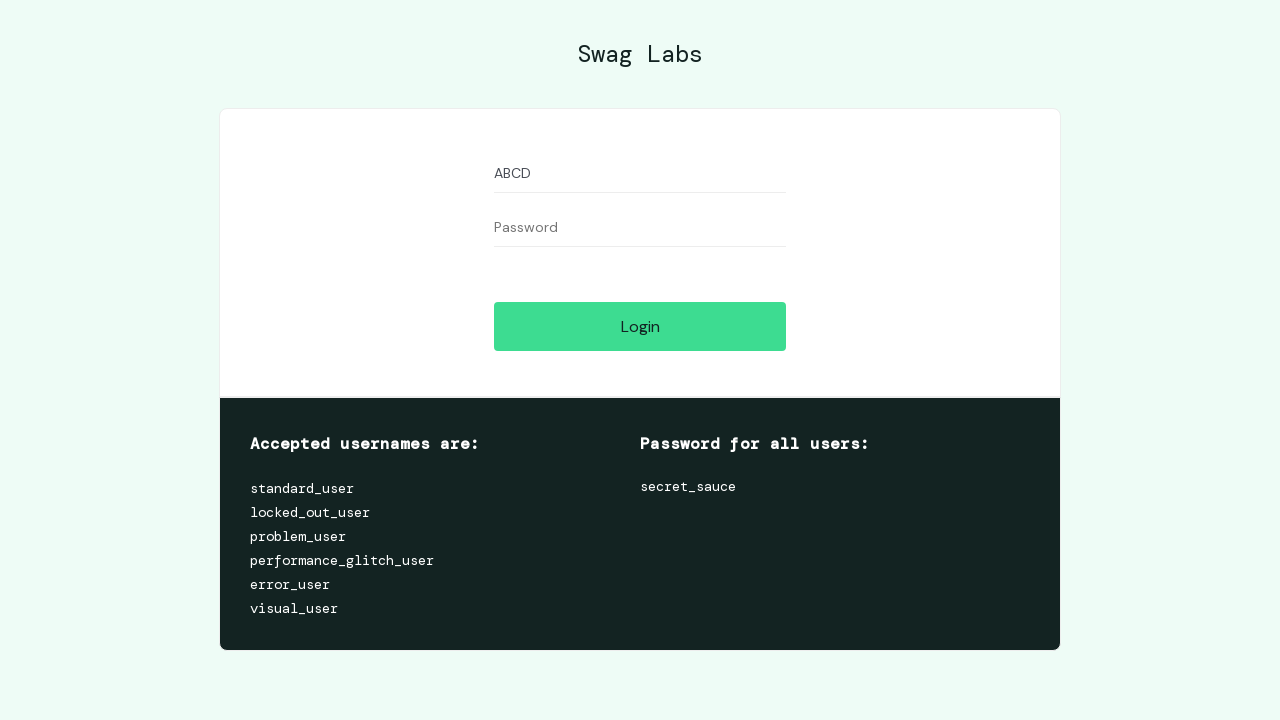

Filled password field with invalid value 'abcd' on #password
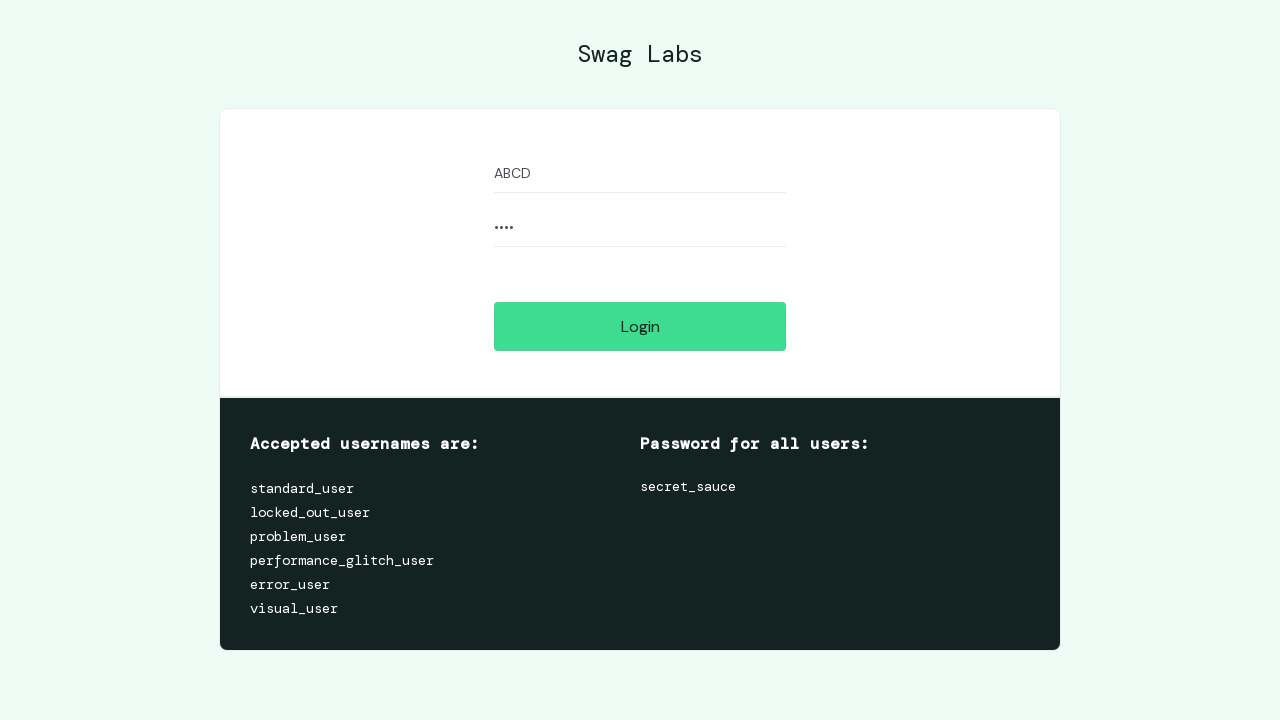

Clicked login button at (640, 326) on #login-button
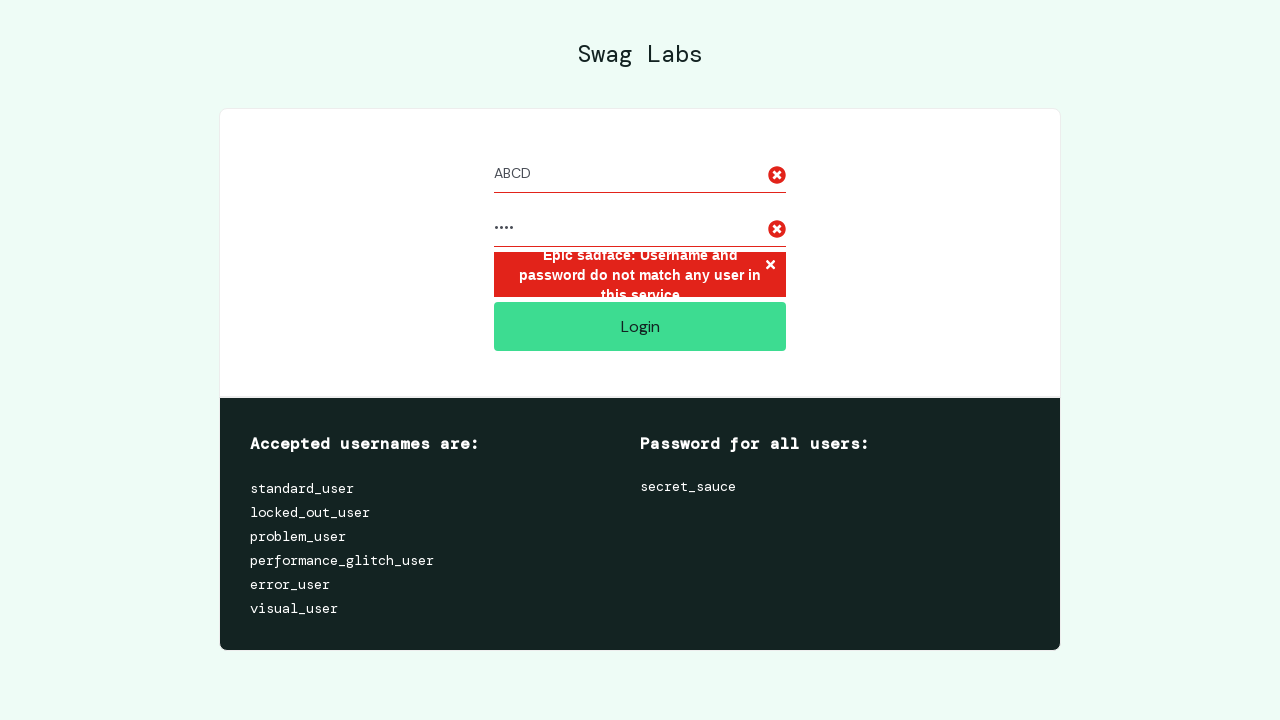

Error message appeared confirming login validation failure
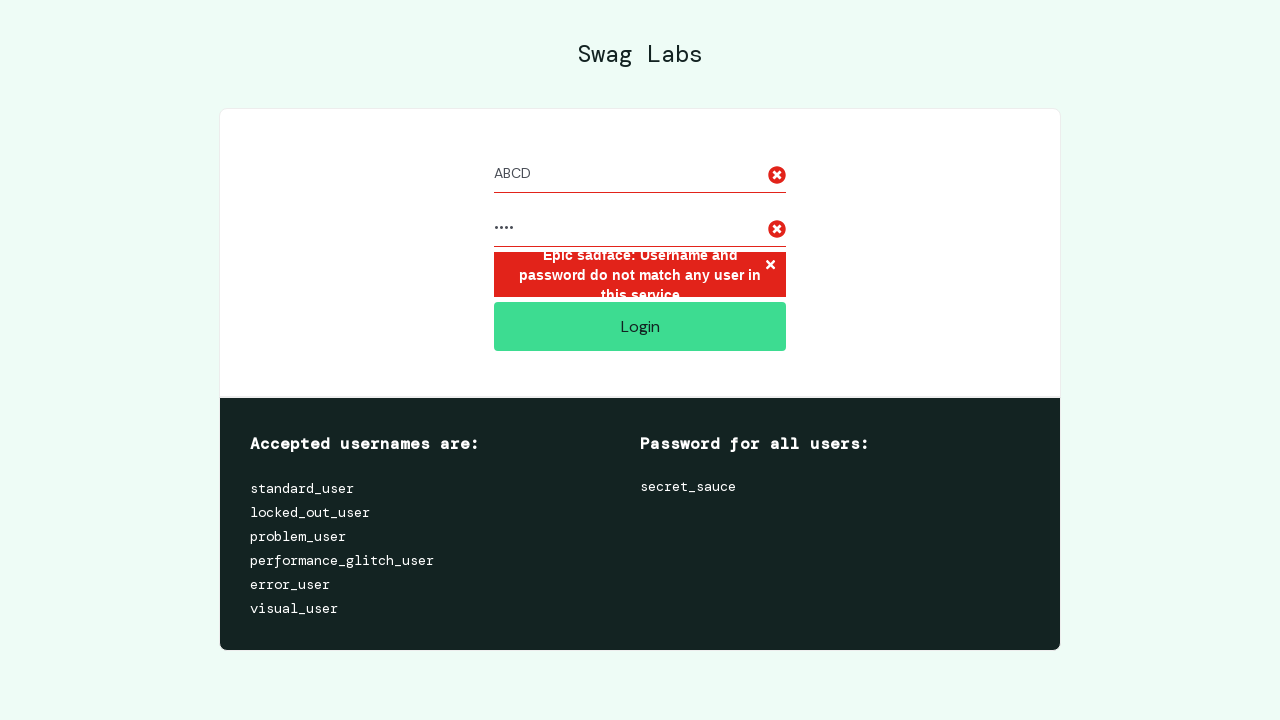

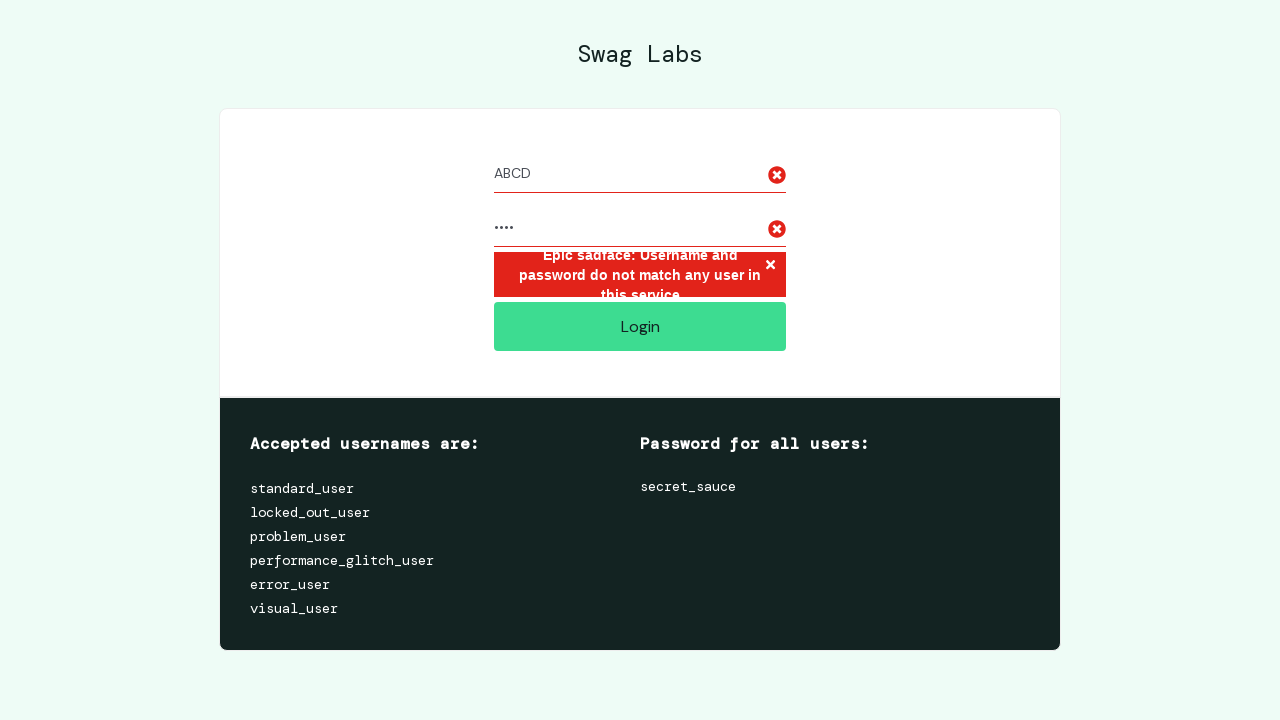